Tests user registration flow by filling out the registration form with generated username and password, then verifies the registration by logging in with the newly created credentials

Starting URL: https://practice.expandtesting.com/register

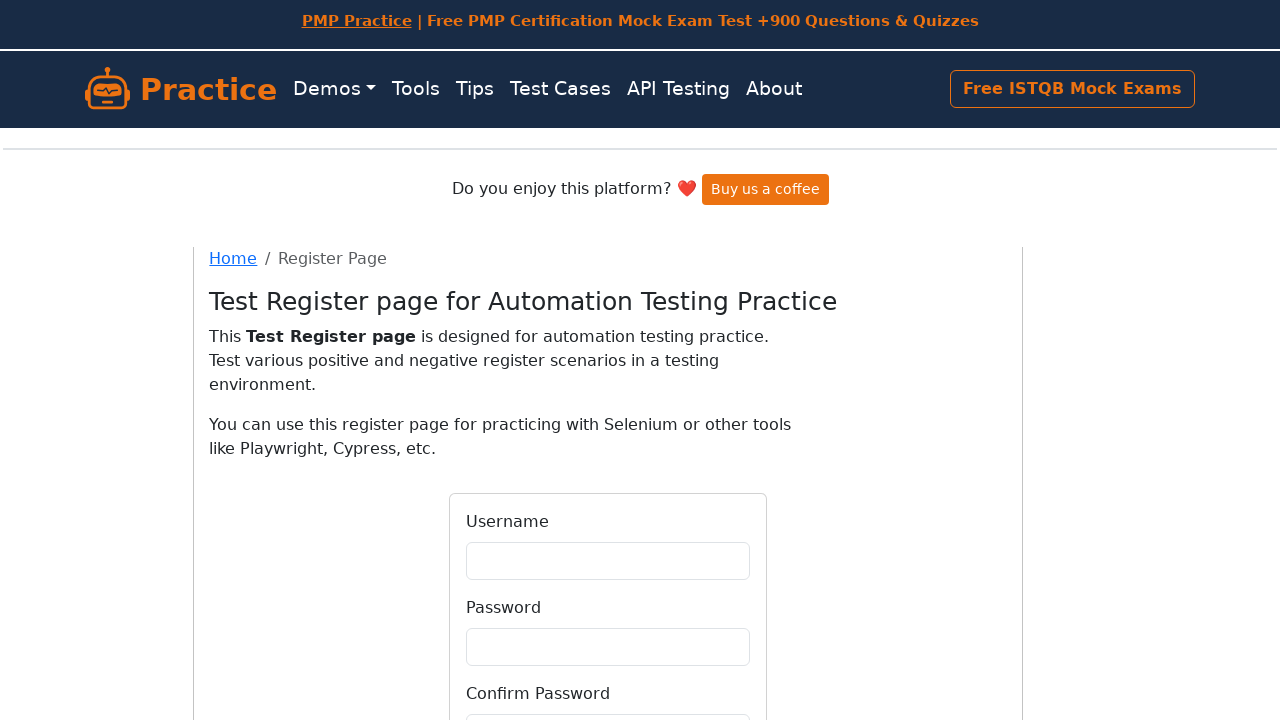

Generated random credentials: username=mvfcx, password=PCNthbw
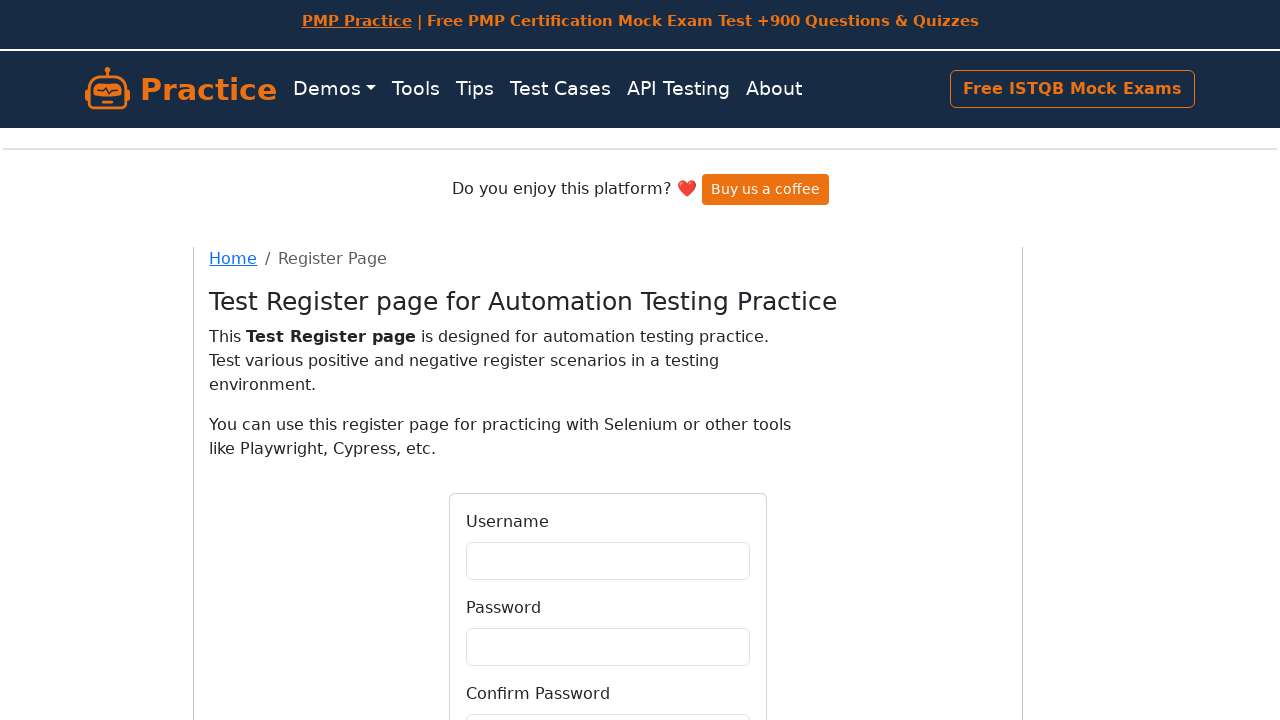

Filled username field with 'mvfcx' on input#username
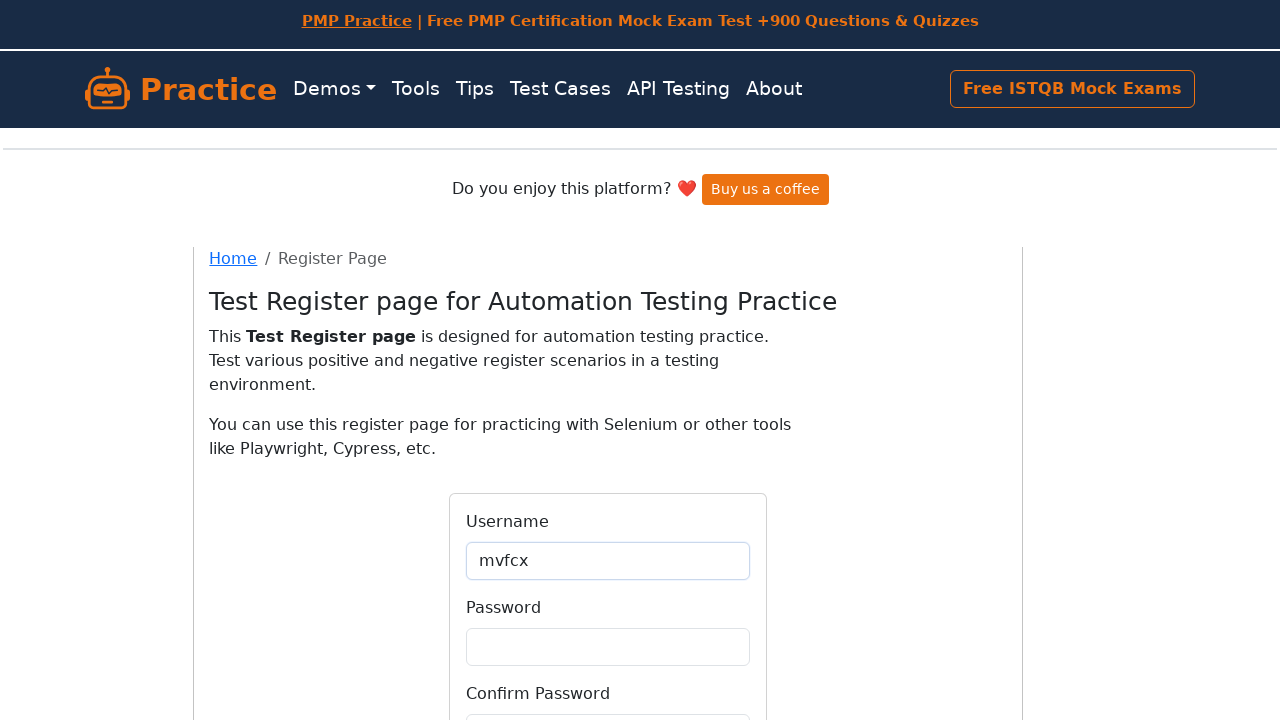

Filled password field with generated password on input#password
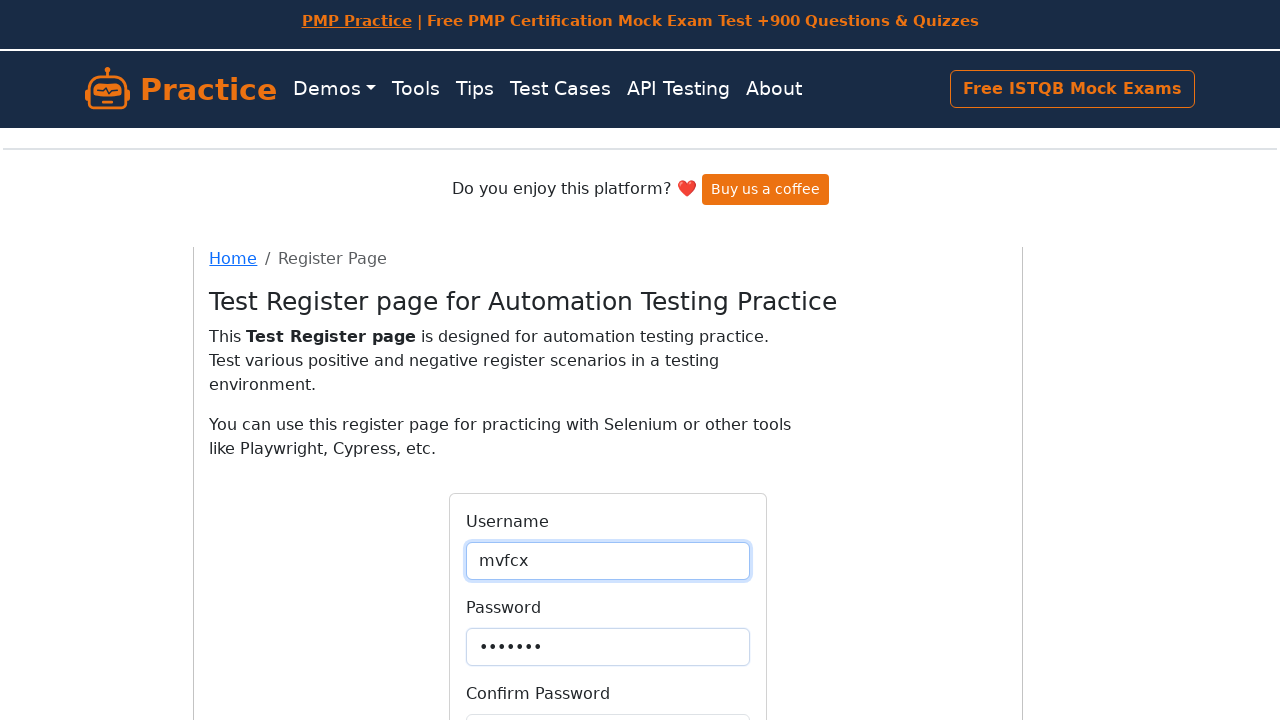

Filled confirm password field on input#confirmPassword
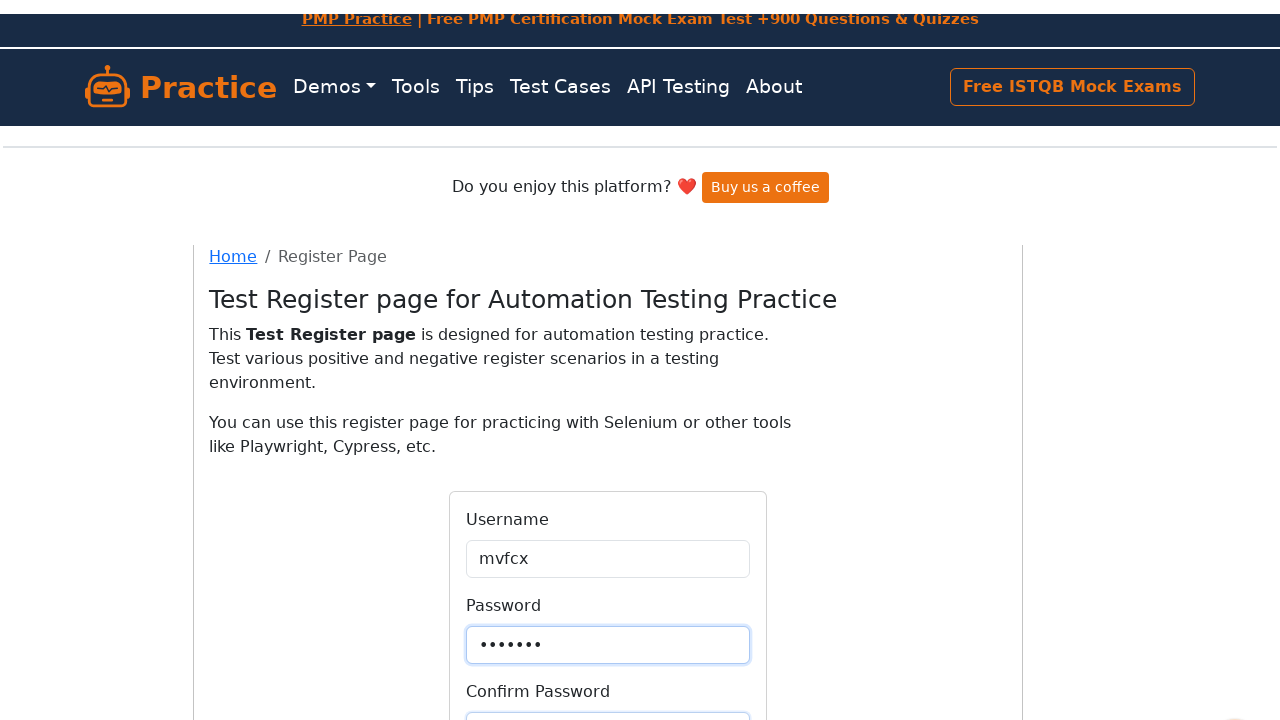

Clicked Register button to submit registration form at (608, 564) on button:has-text('Register')
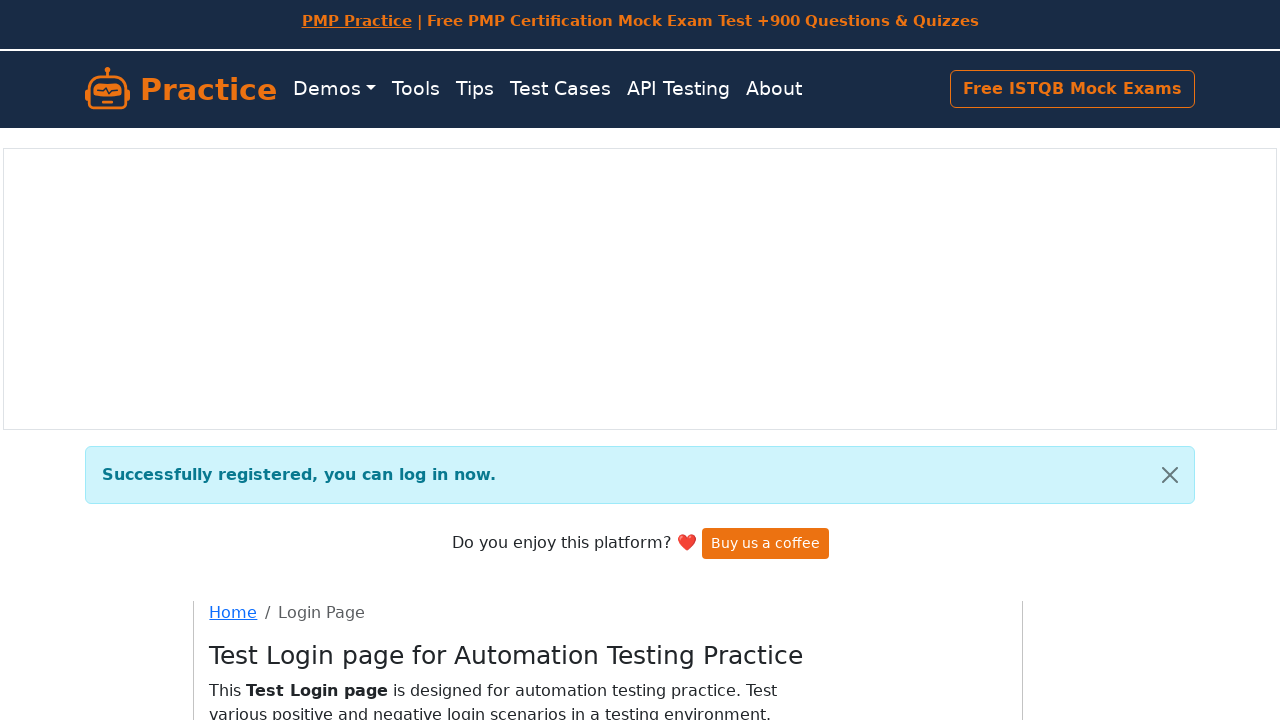

Filled login username field with 'mvfcx' on input#username
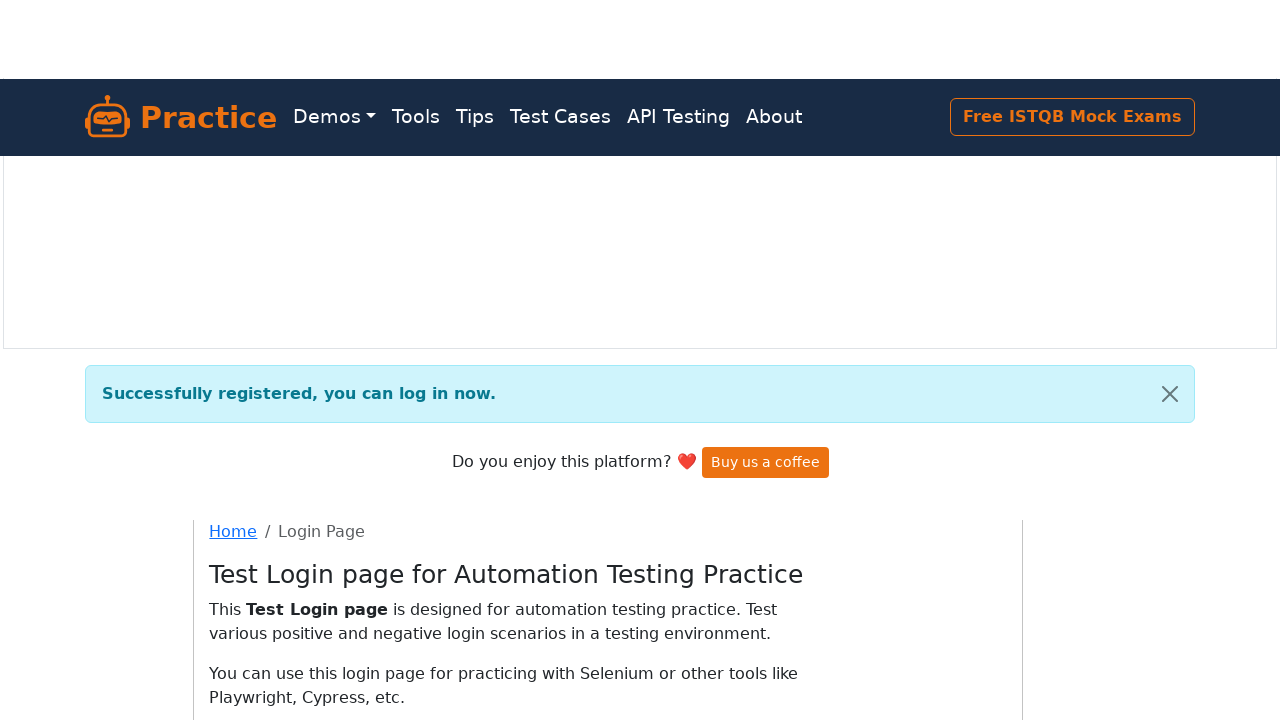

Filled login password field with generated password on input#password
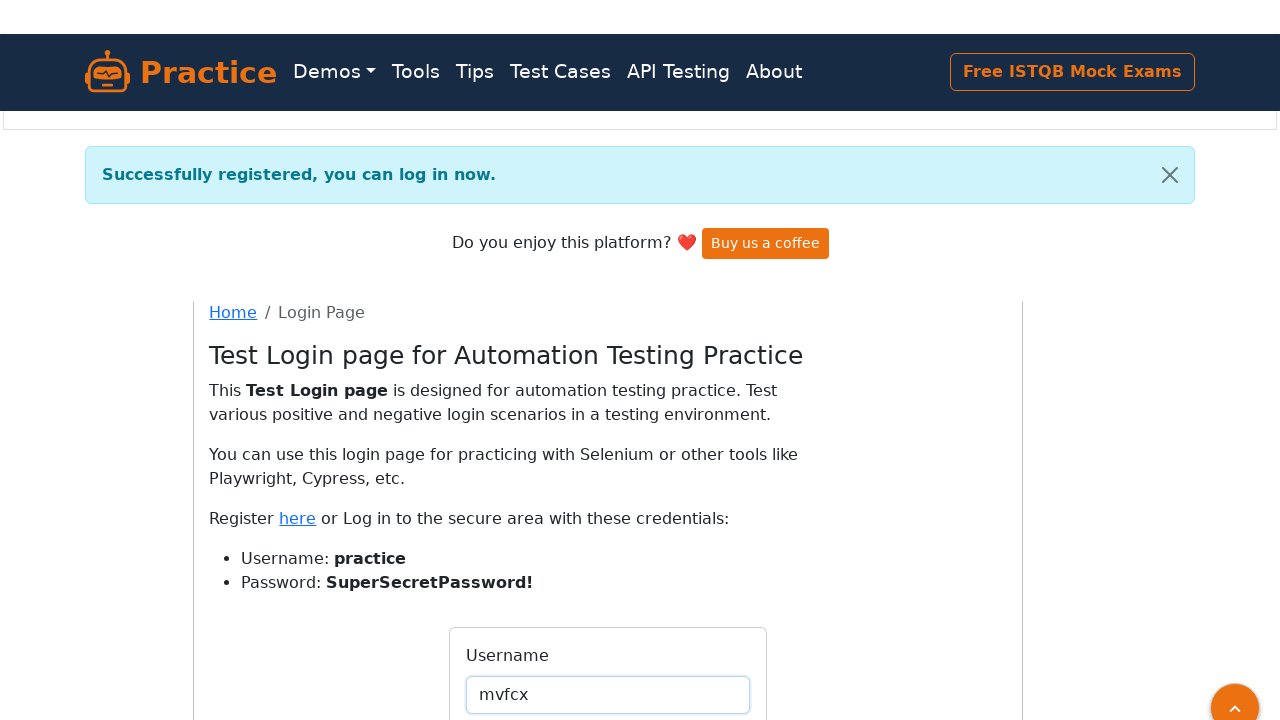

Clicked Login button to submit login form at (608, 400) on button:has-text('Login')
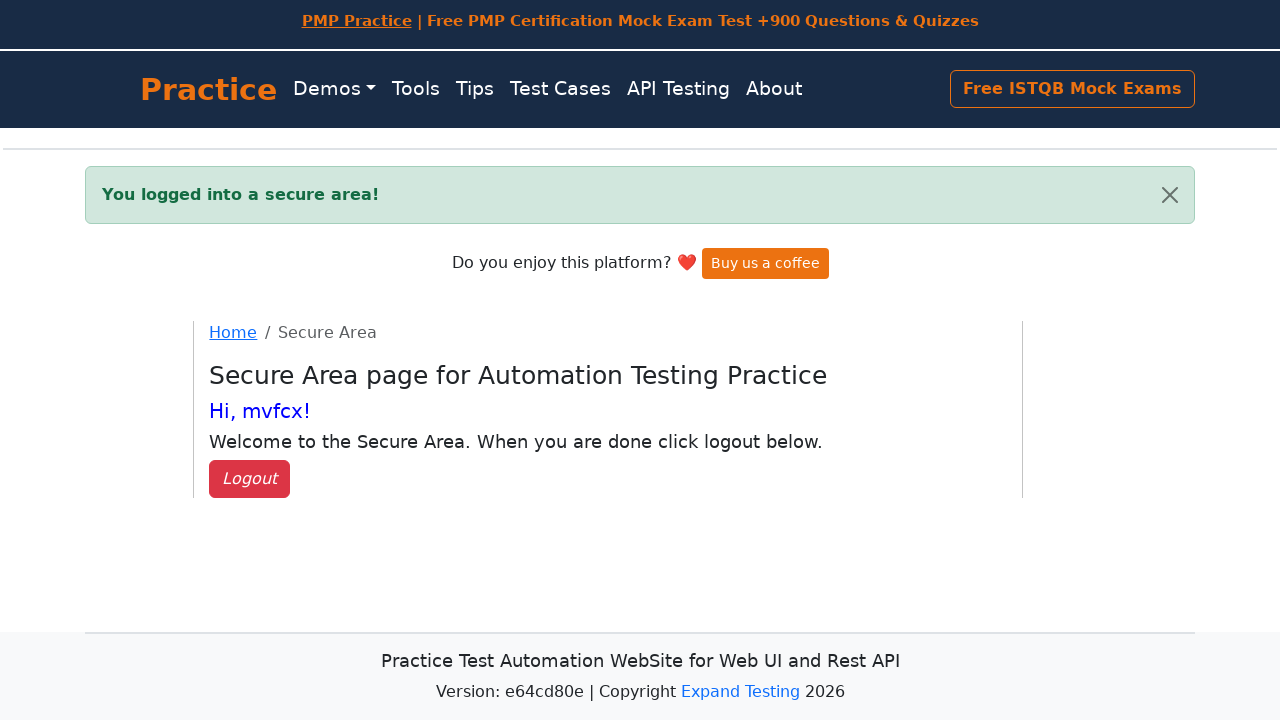

Login success message appeared
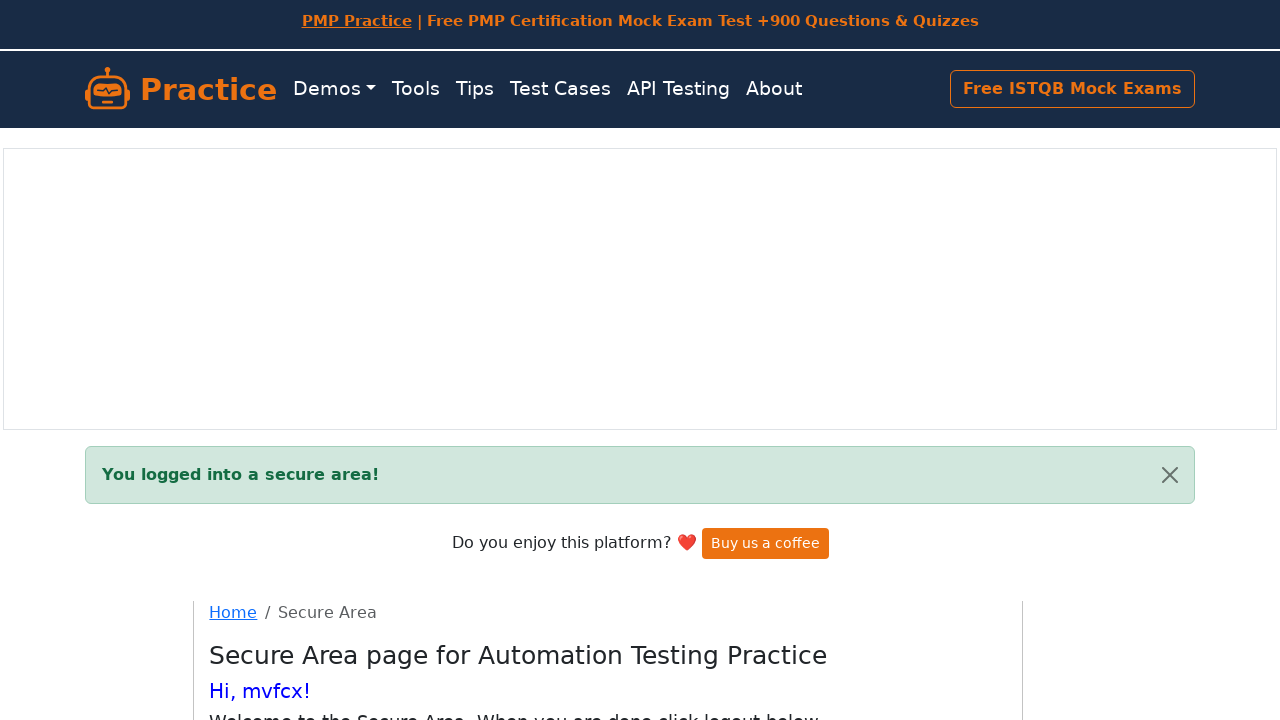

Clicked logout button at (250, 400) on a.button.secondary.radius.btn.btn-danger
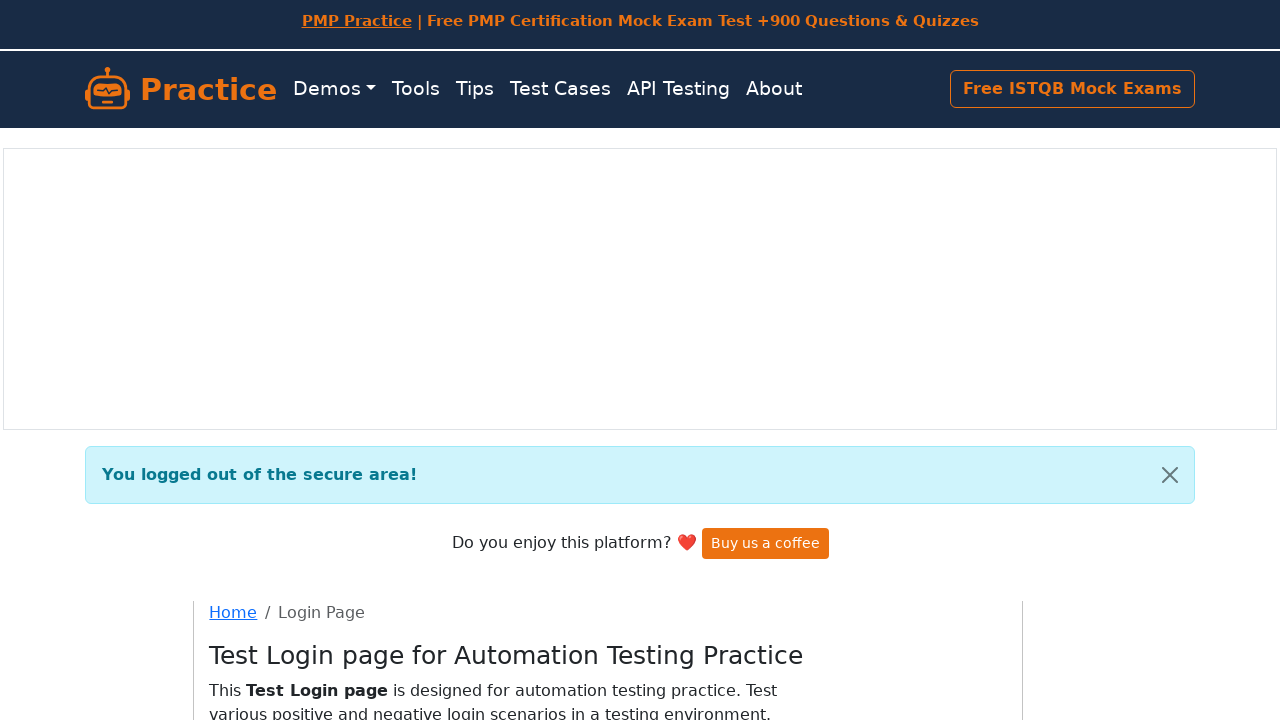

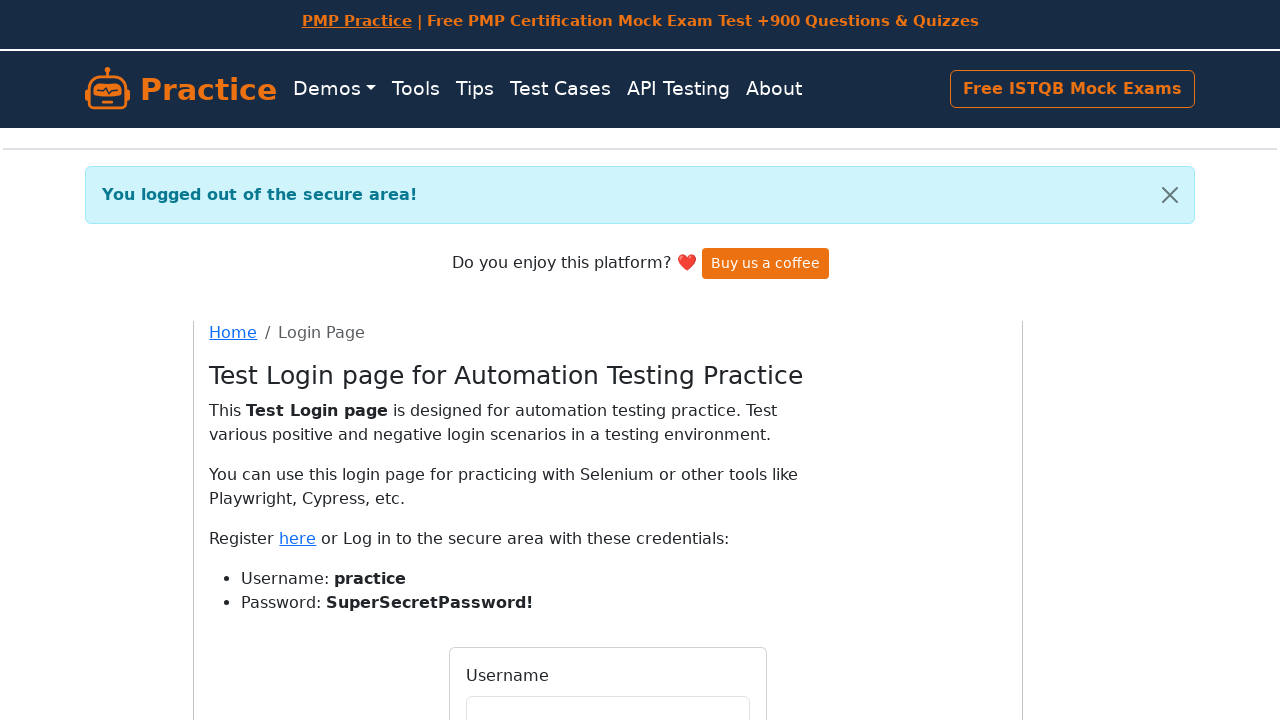